Tests that the back button works correctly with filter navigation.

Starting URL: https://demo.playwright.dev/todomvc

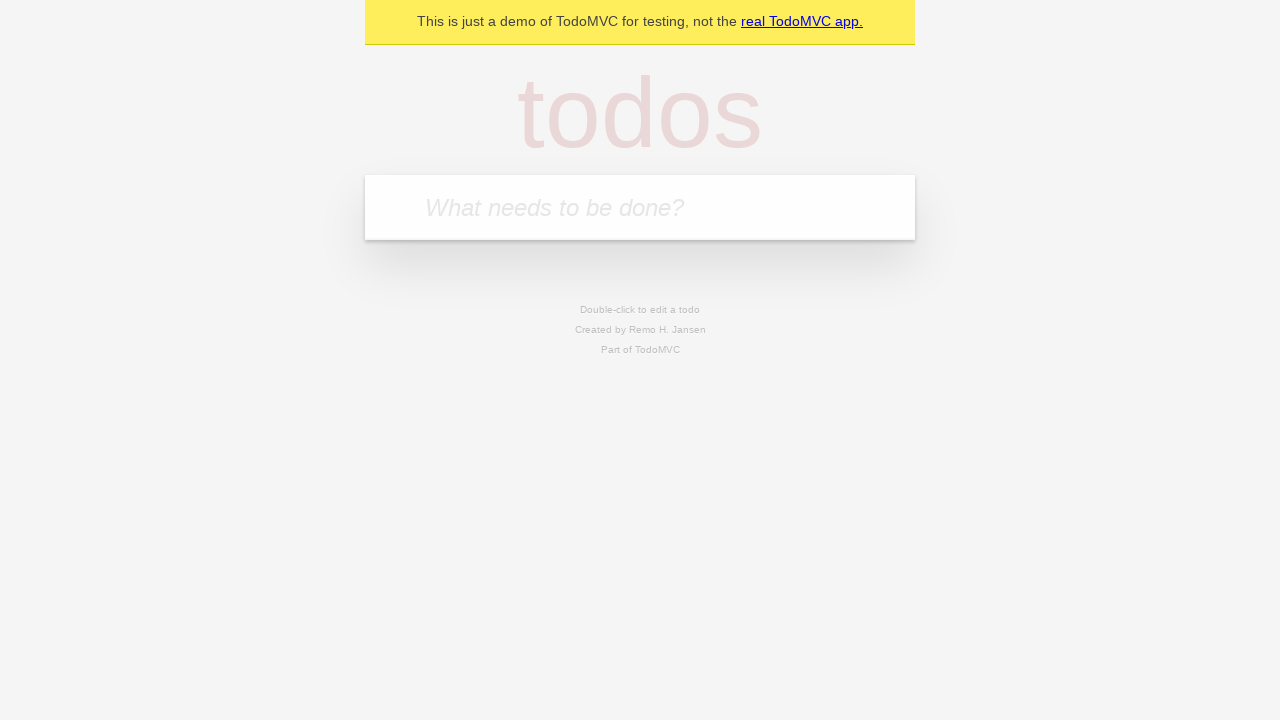

Filled todo input with 'buy some cheese' on internal:attr=[placeholder="What needs to be done?"i]
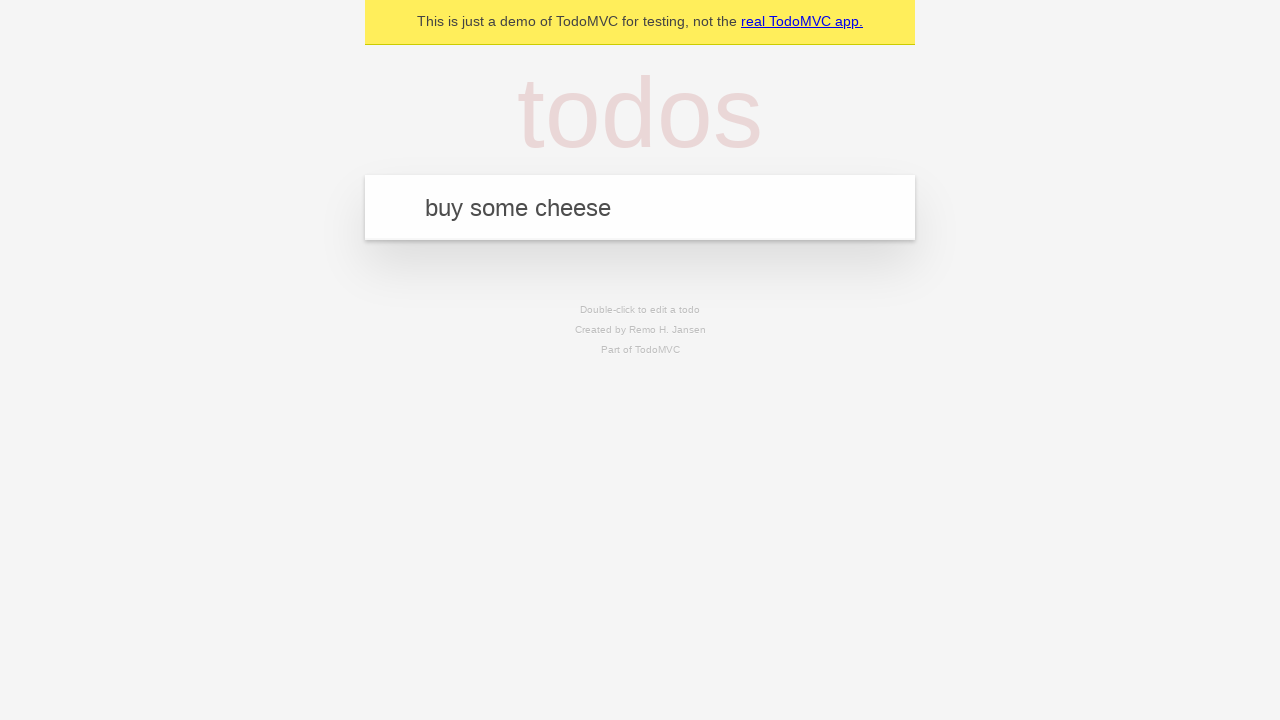

Pressed Enter to add first todo on internal:attr=[placeholder="What needs to be done?"i]
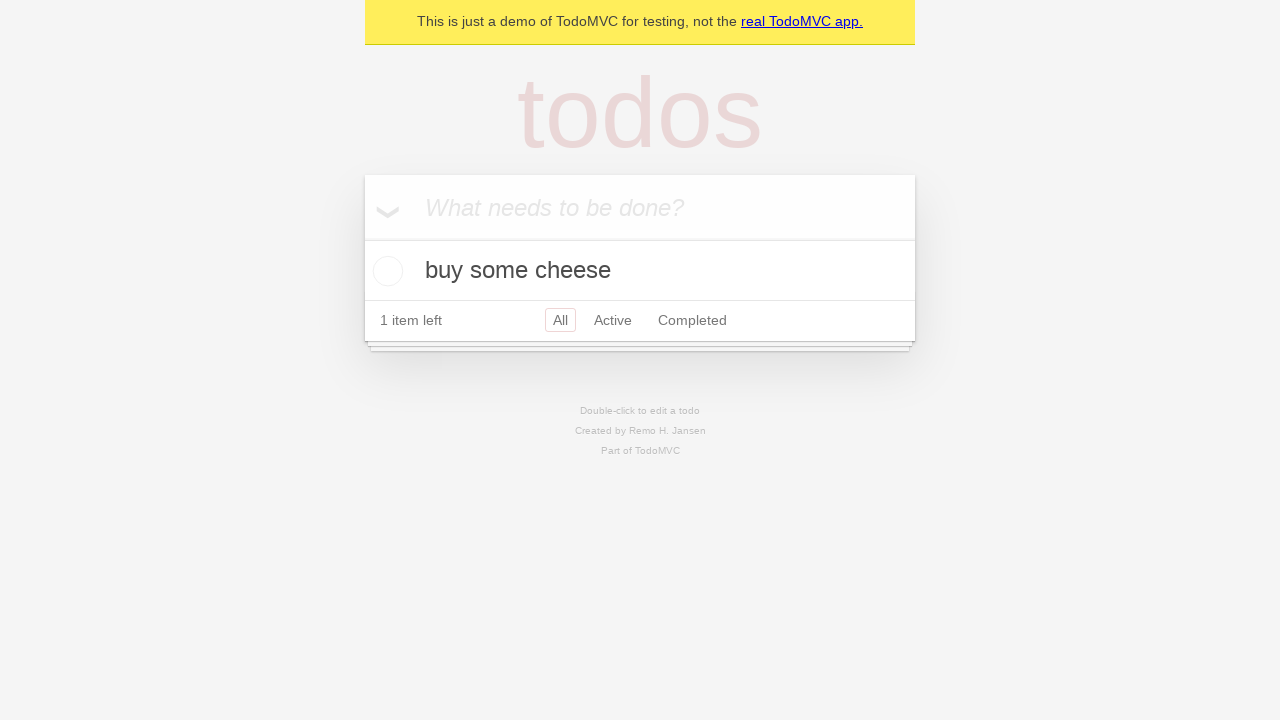

Filled todo input with 'feed the cat' on internal:attr=[placeholder="What needs to be done?"i]
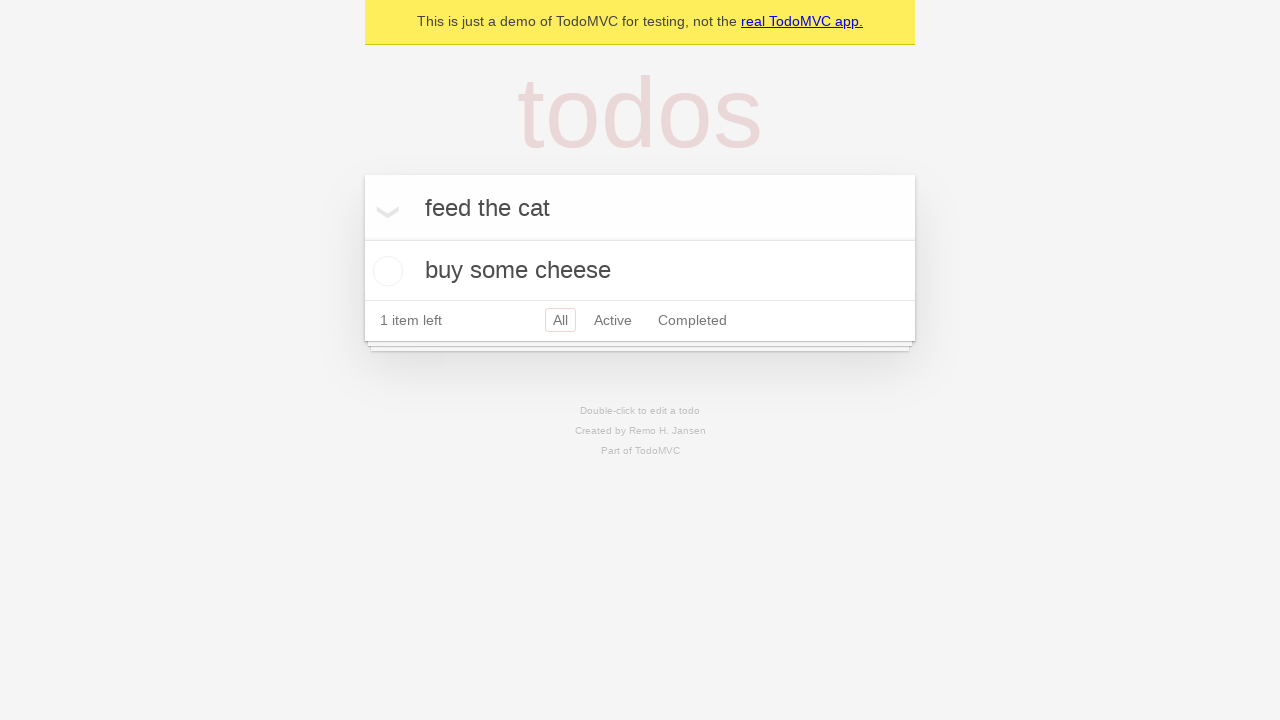

Pressed Enter to add second todo on internal:attr=[placeholder="What needs to be done?"i]
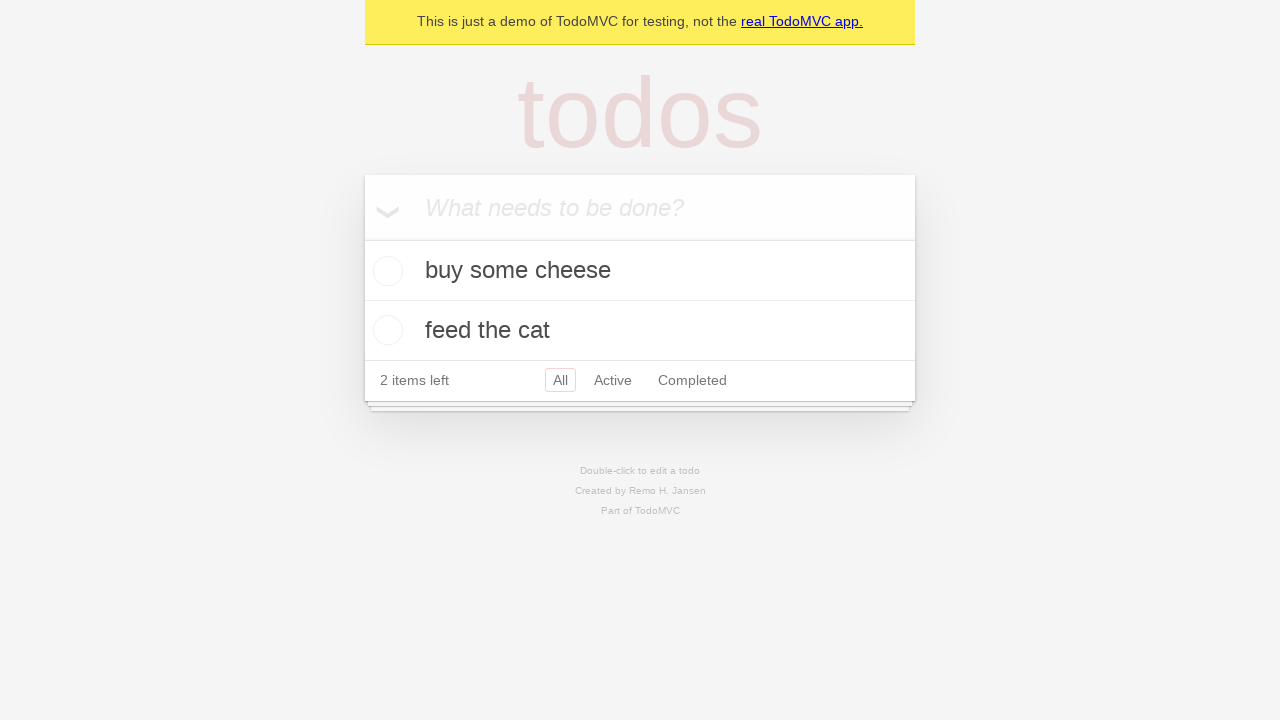

Filled todo input with 'book a doctors appointment' on internal:attr=[placeholder="What needs to be done?"i]
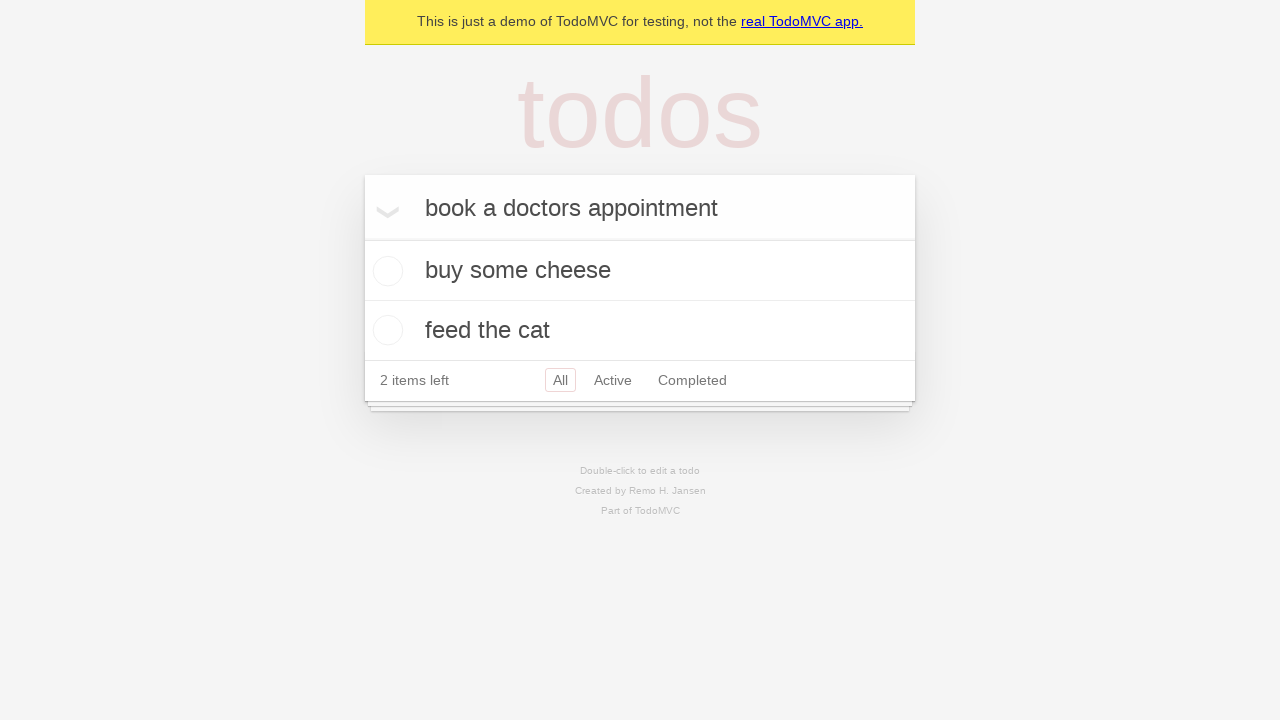

Pressed Enter to add third todo on internal:attr=[placeholder="What needs to be done?"i]
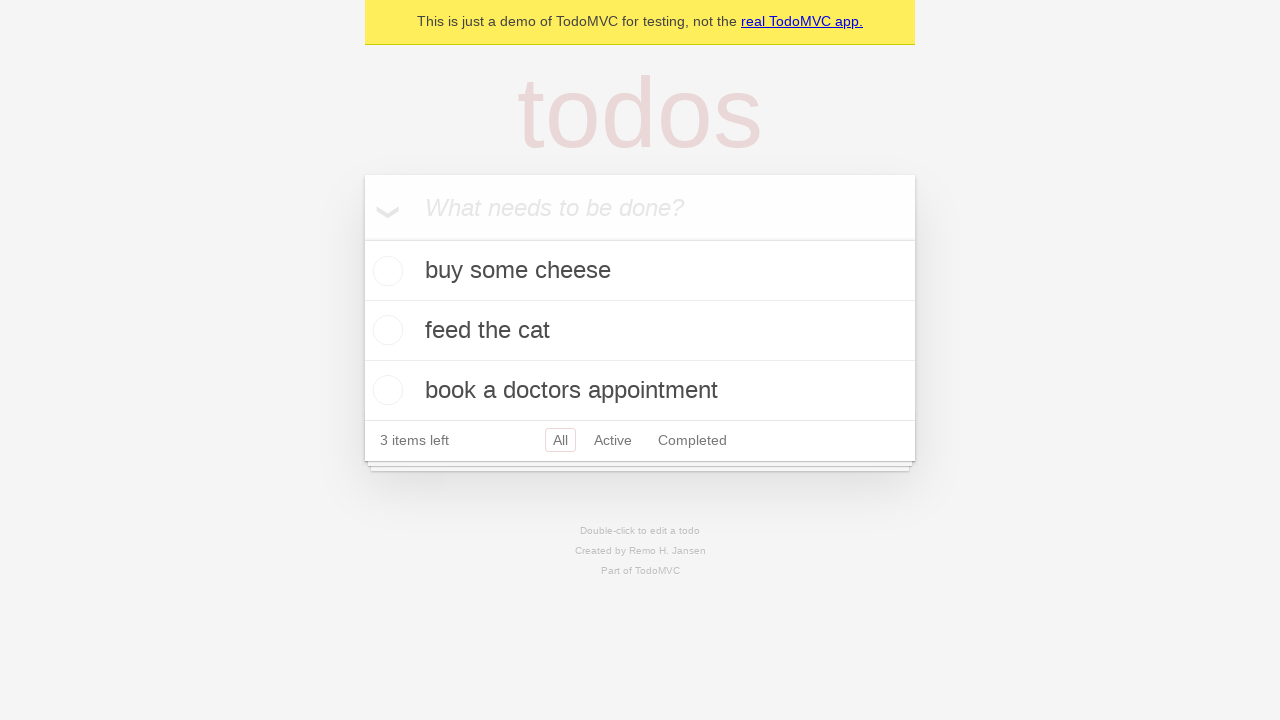

Waited for all 3 todo items to load
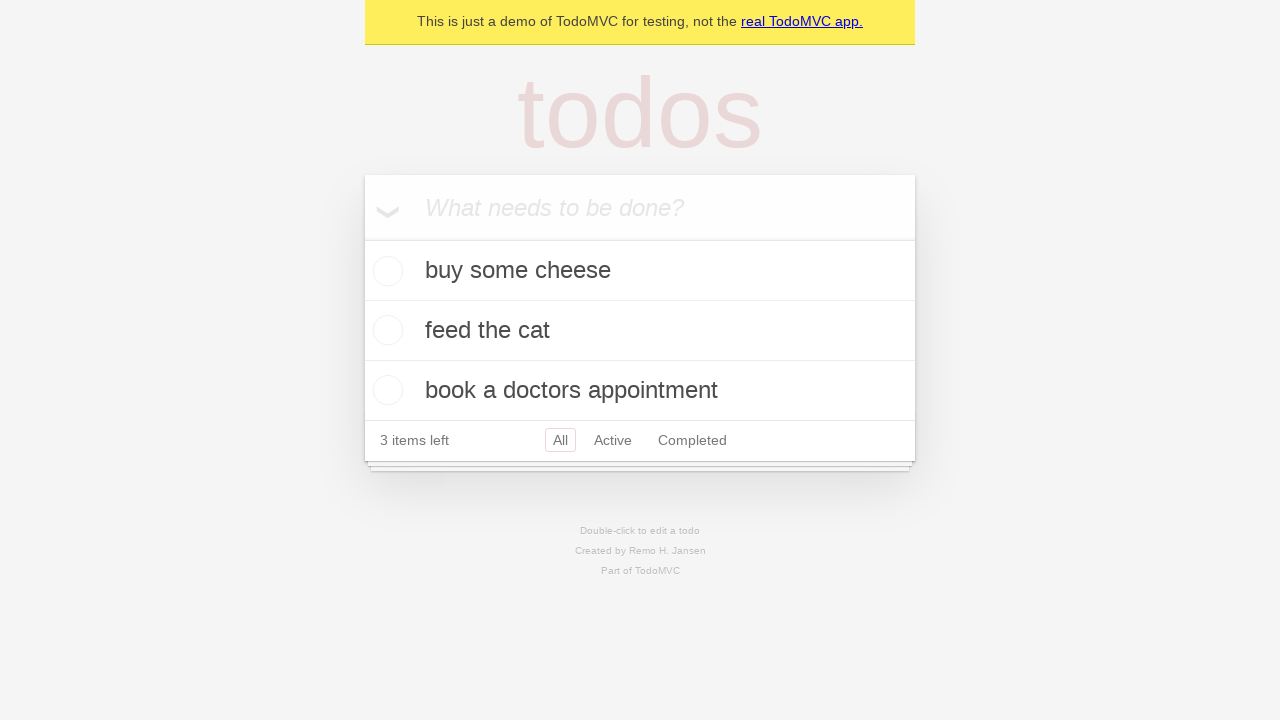

Checked the second todo item checkbox at (385, 330) on internal:testid=[data-testid="todo-item"s] >> nth=1 >> internal:role=checkbox
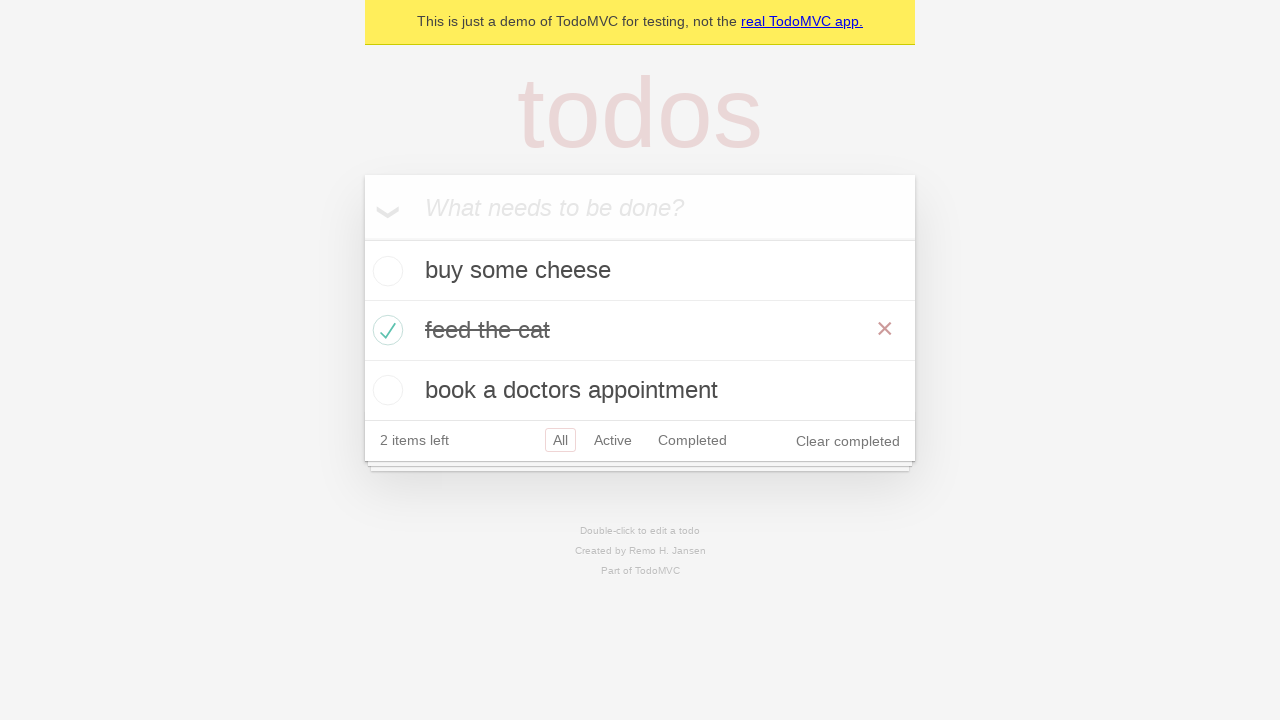

Clicked All filter to show all todos at (560, 440) on internal:role=link[name="All"i]
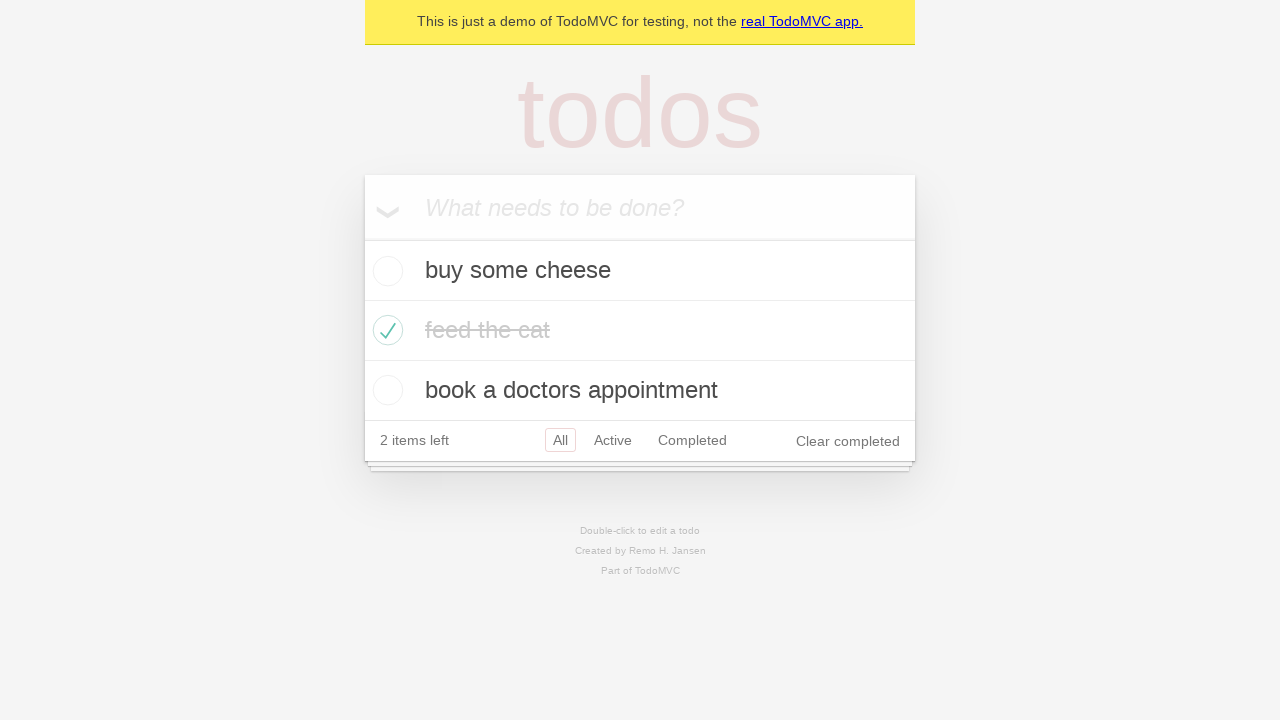

Clicked Active filter to show only active todos at (613, 440) on internal:role=link[name="Active"i]
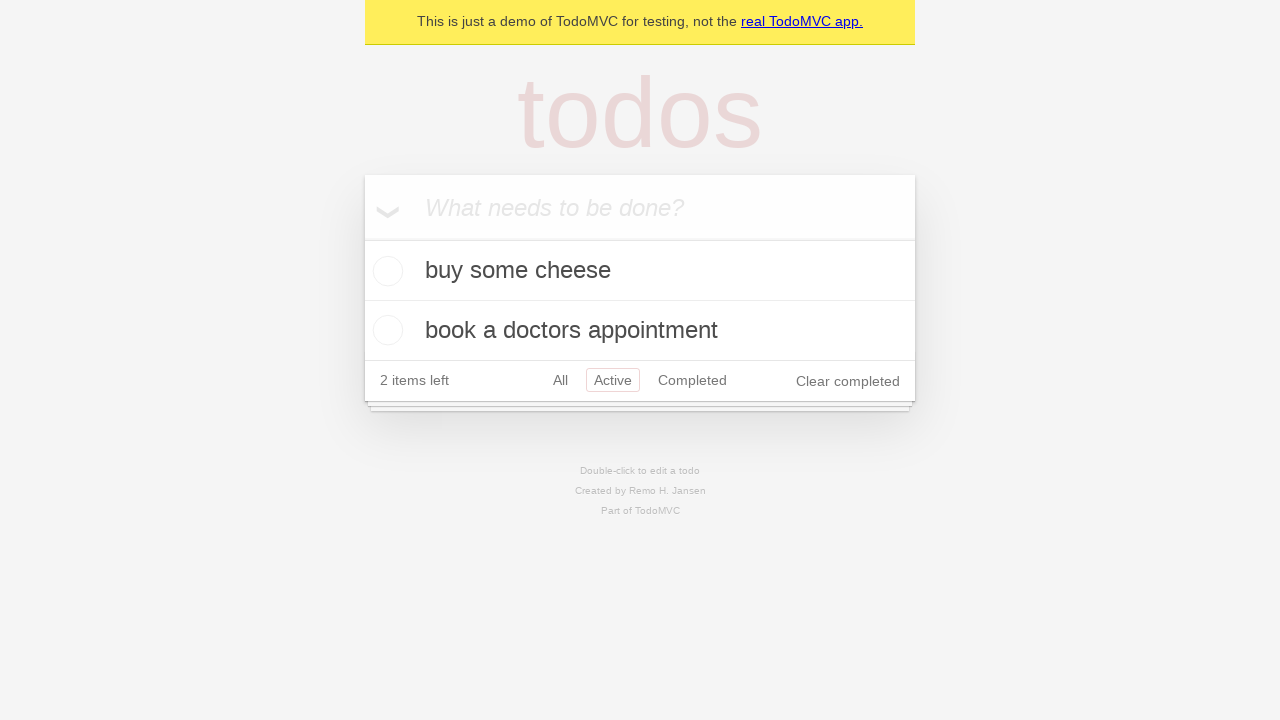

Clicked Completed filter to show only completed todos at (692, 380) on internal:role=link[name="Completed"i]
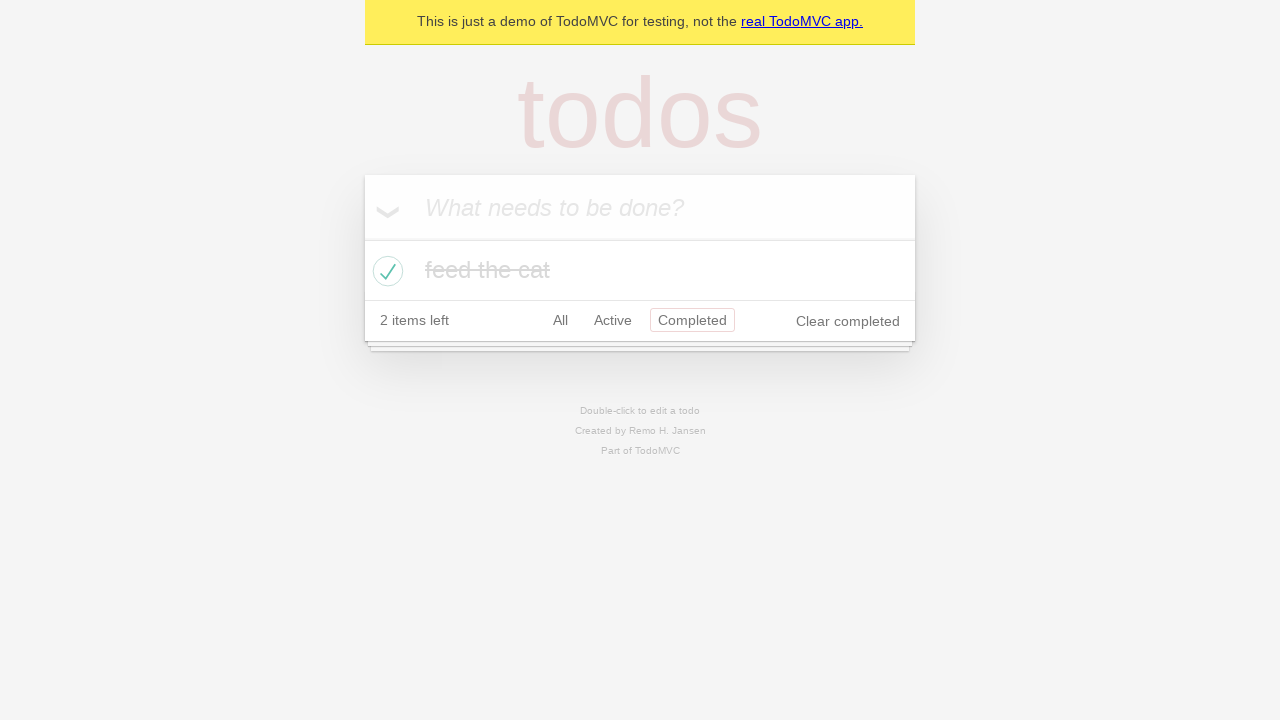

Navigated back once using browser back button
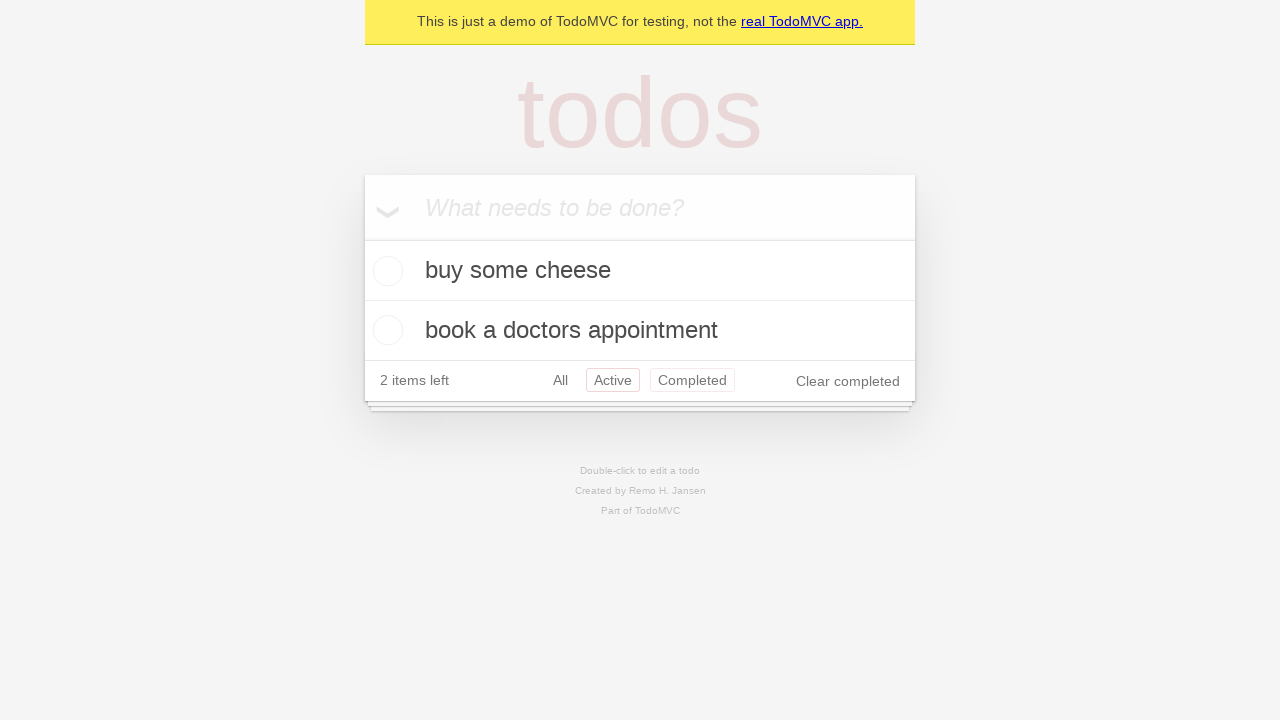

Navigated back a second time using browser back button
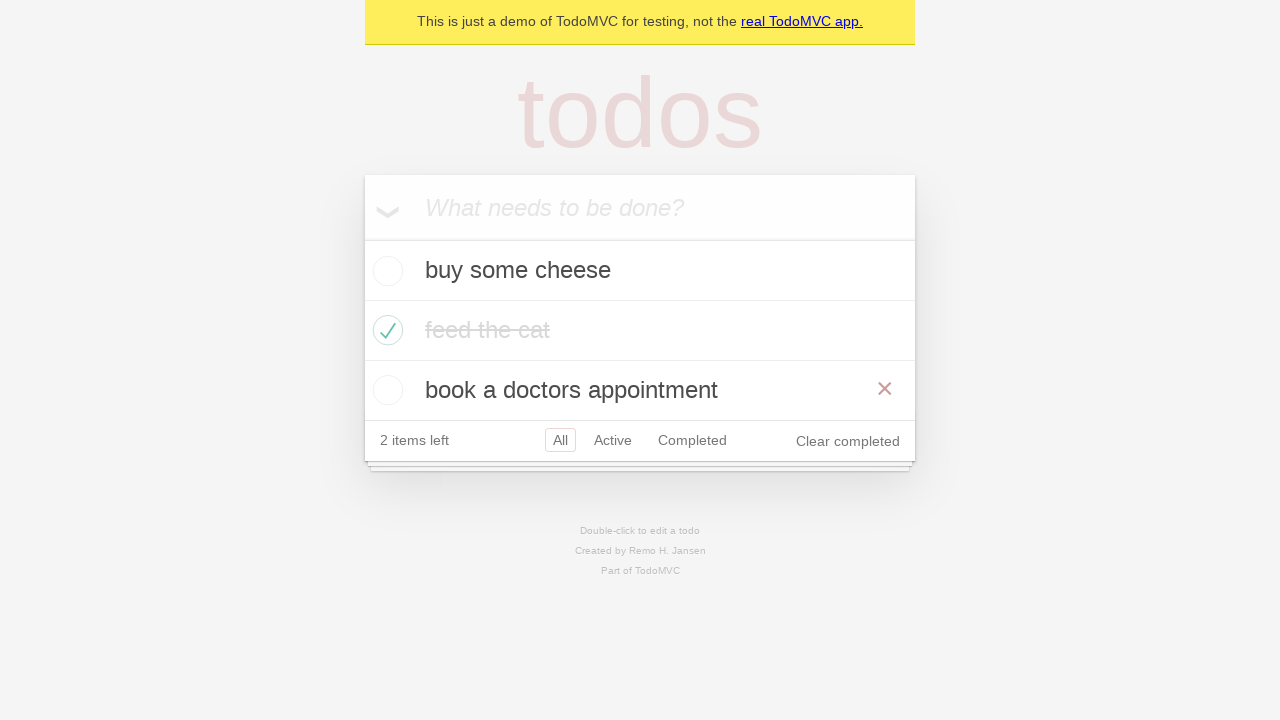

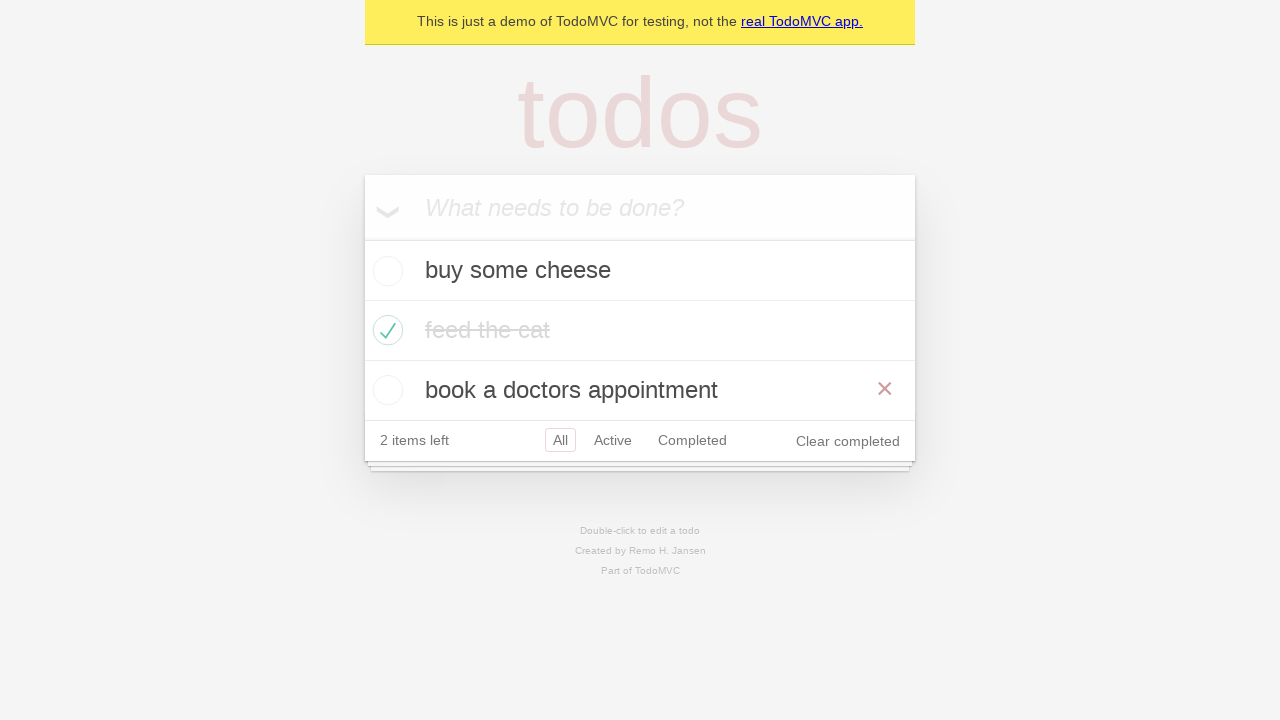